Tests alert confirmation functionality by navigating to the confirm alert section, triggering an alert, and accepting it

Starting URL: https://demo.automationtesting.in/Alerts.html

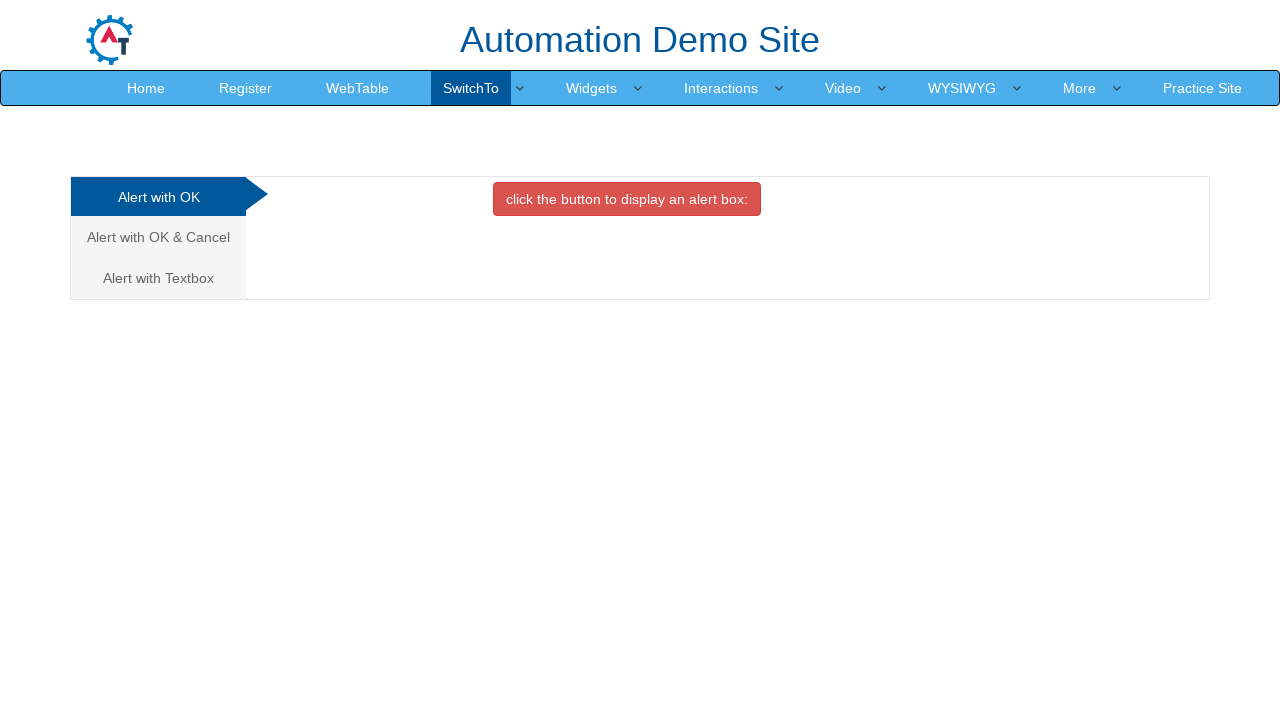

Clicked on the 'Alert with OK & Cancel' tab at (158, 237) on xpath=//a[contains(text(),' & ')]
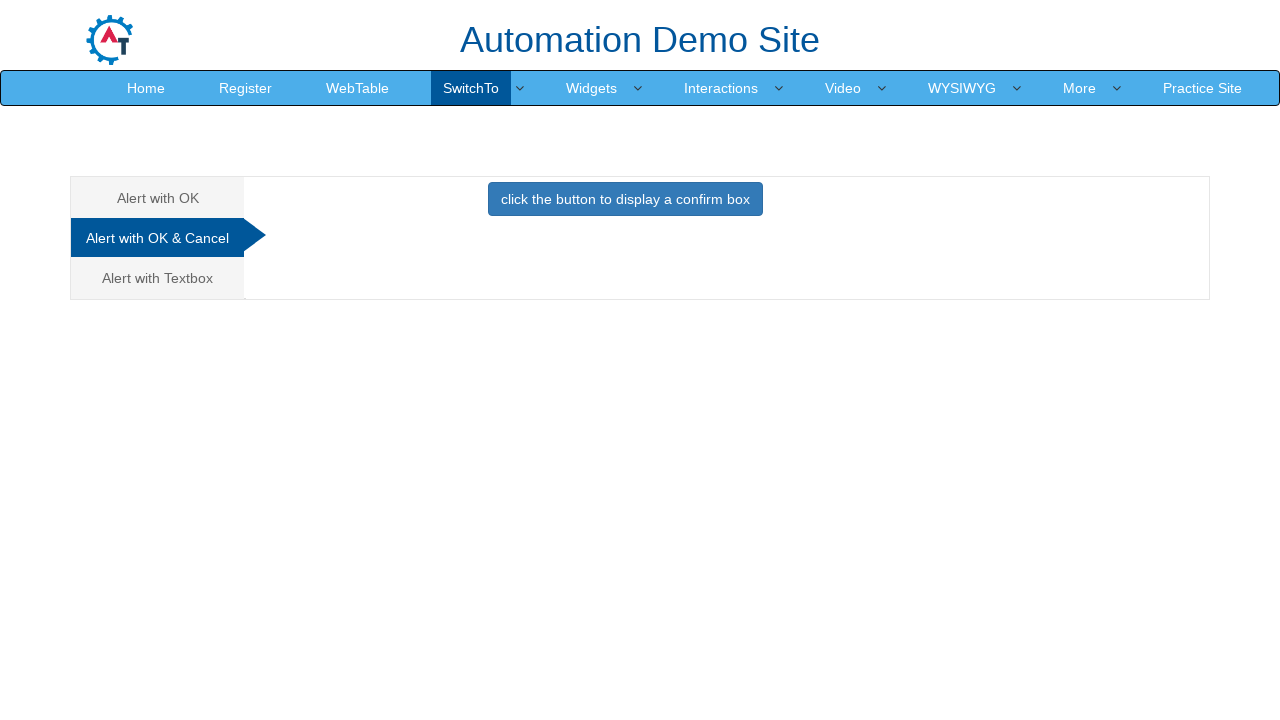

Clicked the button to trigger the confirm alert at (625, 199) on xpath=//button[@class='btn btn-primary']
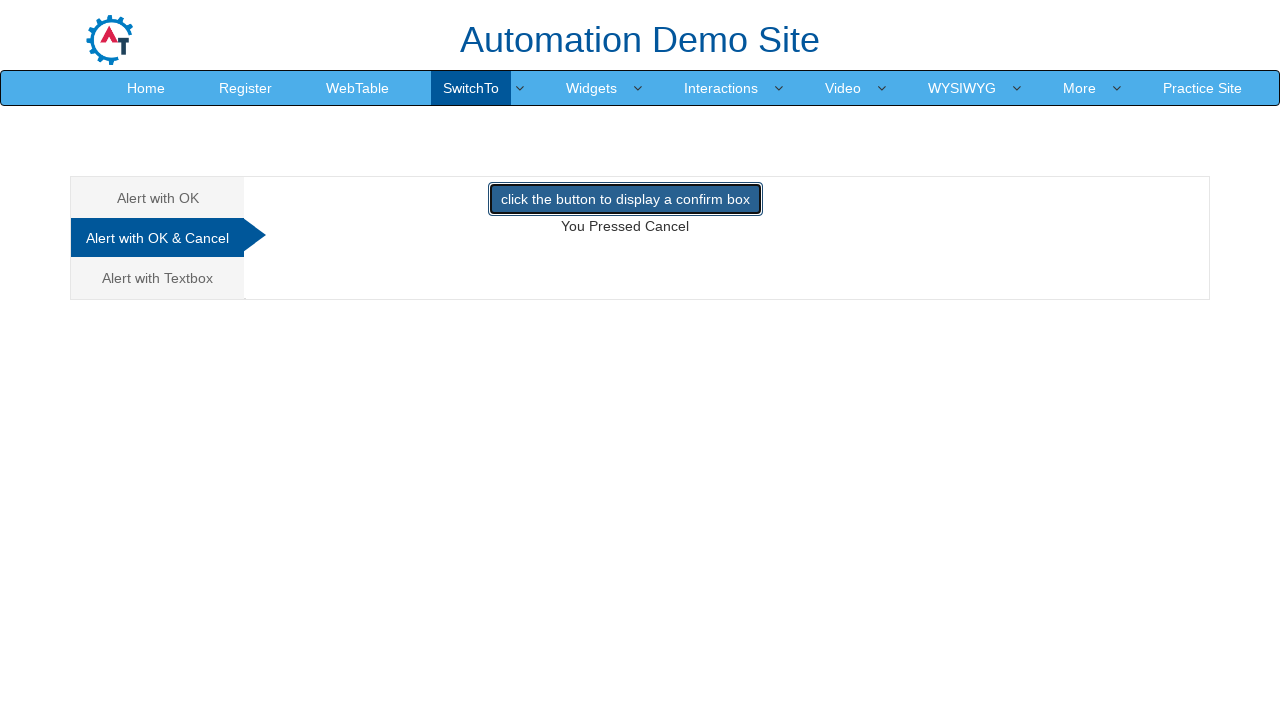

Set up dialog handler to accept alert dialogs
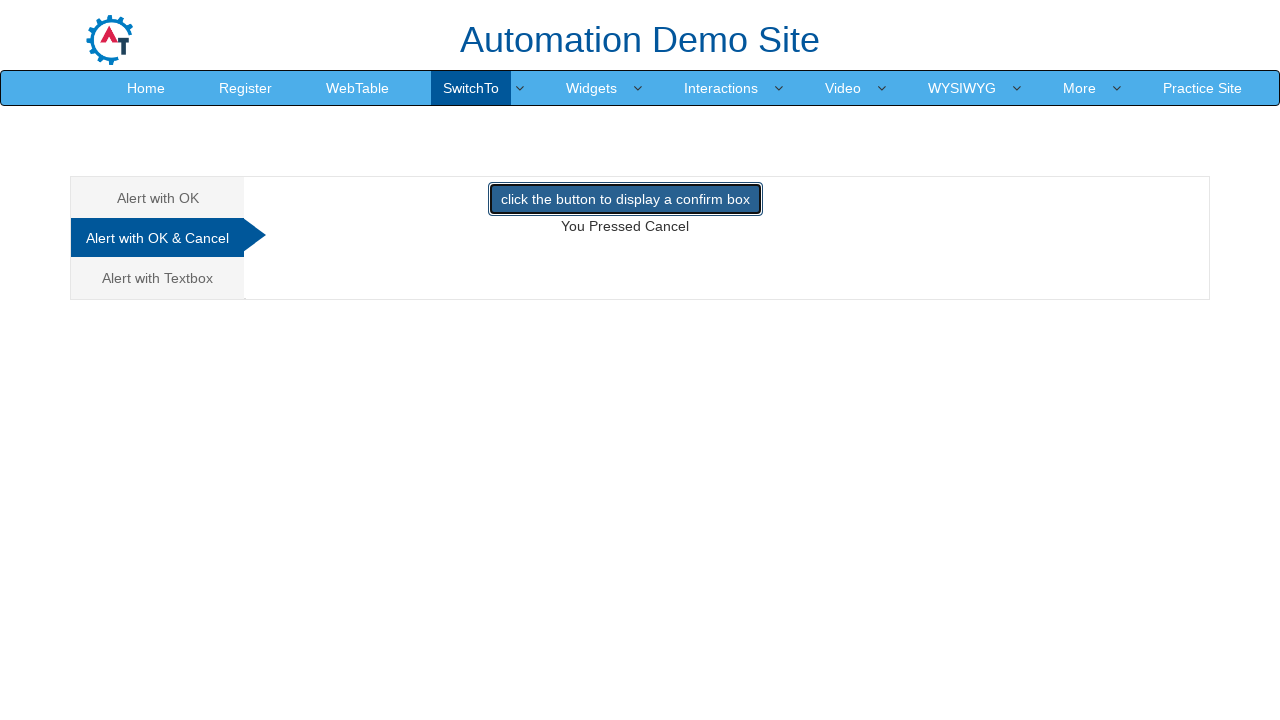

Clicked the button to trigger and accept the confirm alert at (625, 199) on xpath=//button[@class='btn btn-primary']
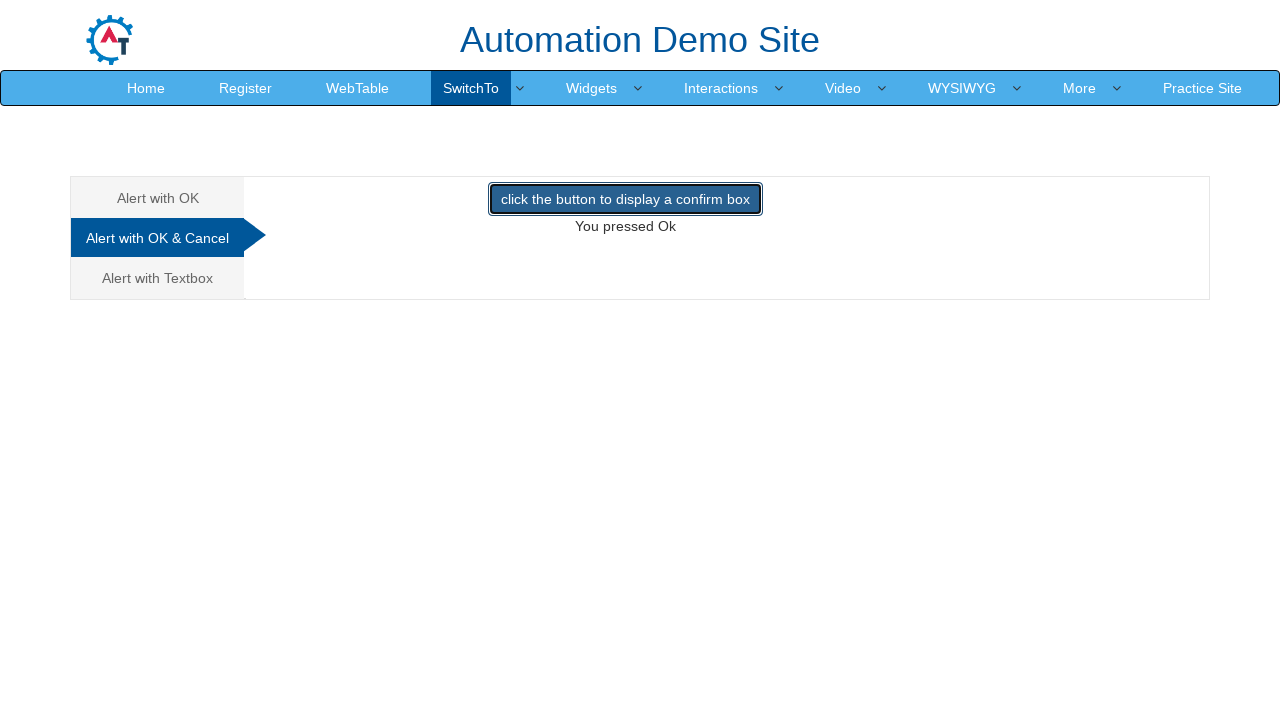

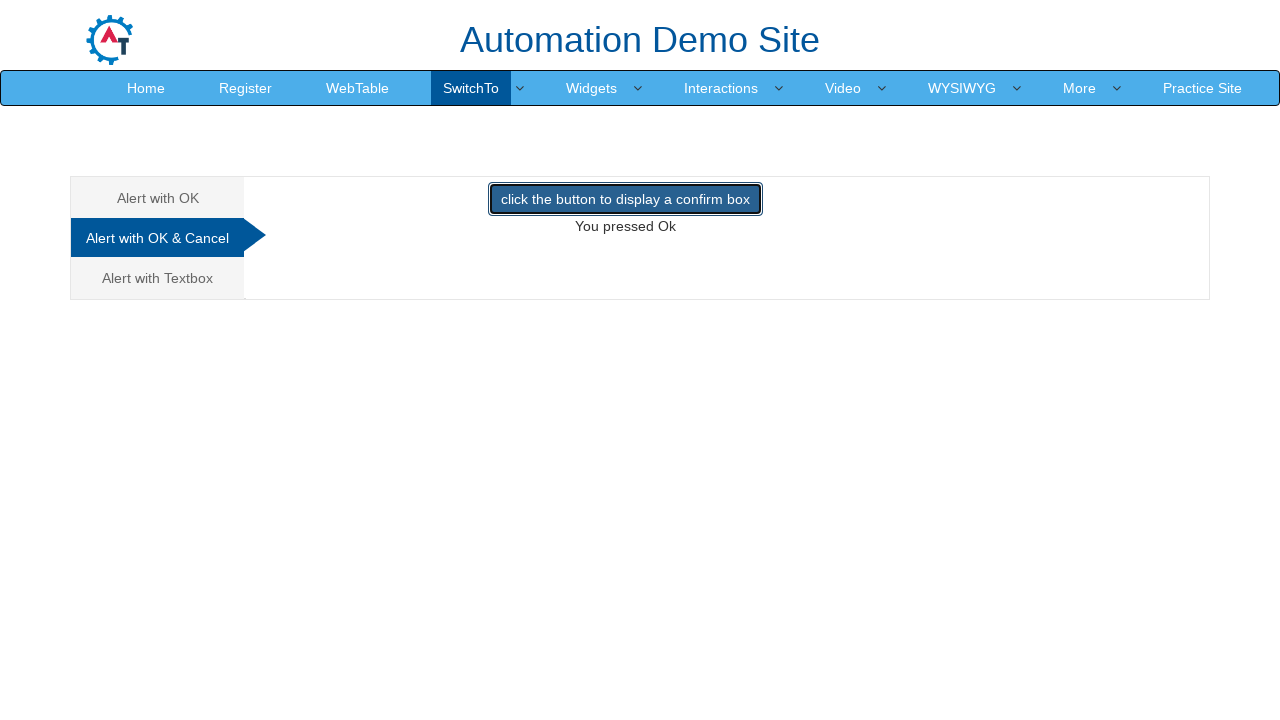